Tests the jQuery UI droppable demo by dragging an element onto a drop target and verifying the drop was successful by checking the target text changes to "Dropped!"

Starting URL: https://jqueryui.com/droppable/

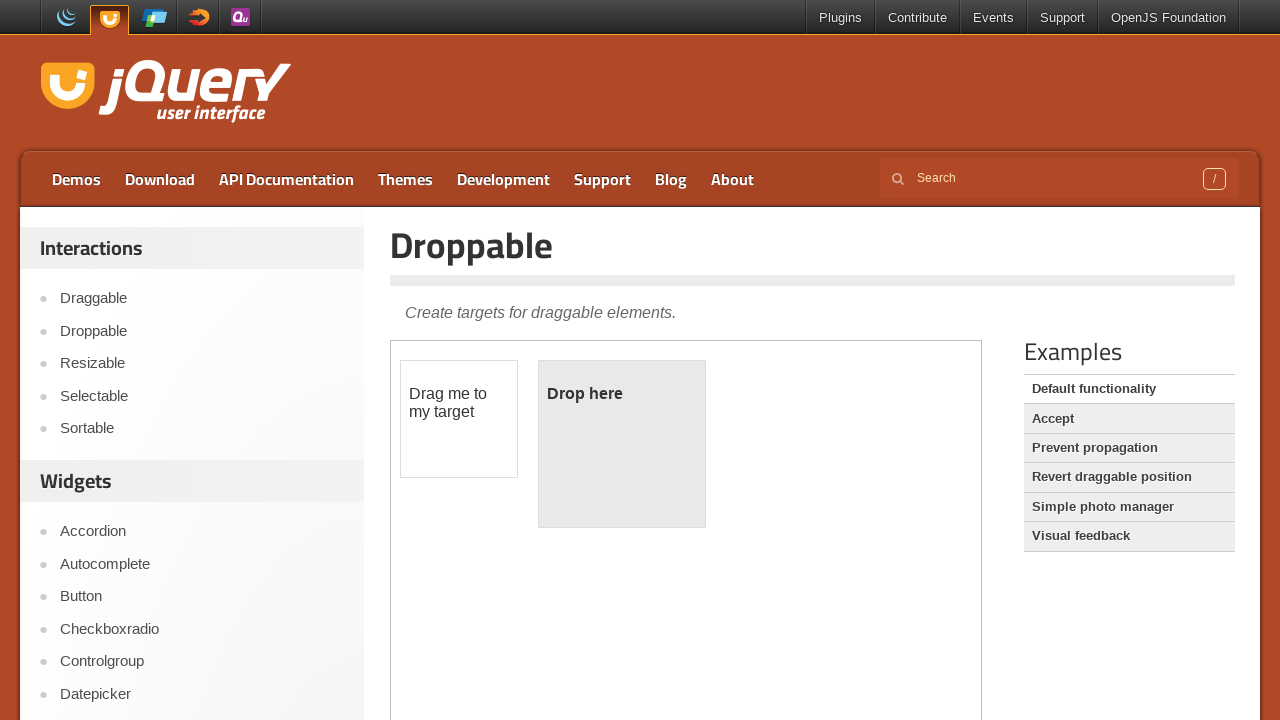

Navigated to jQuery UI droppable demo page
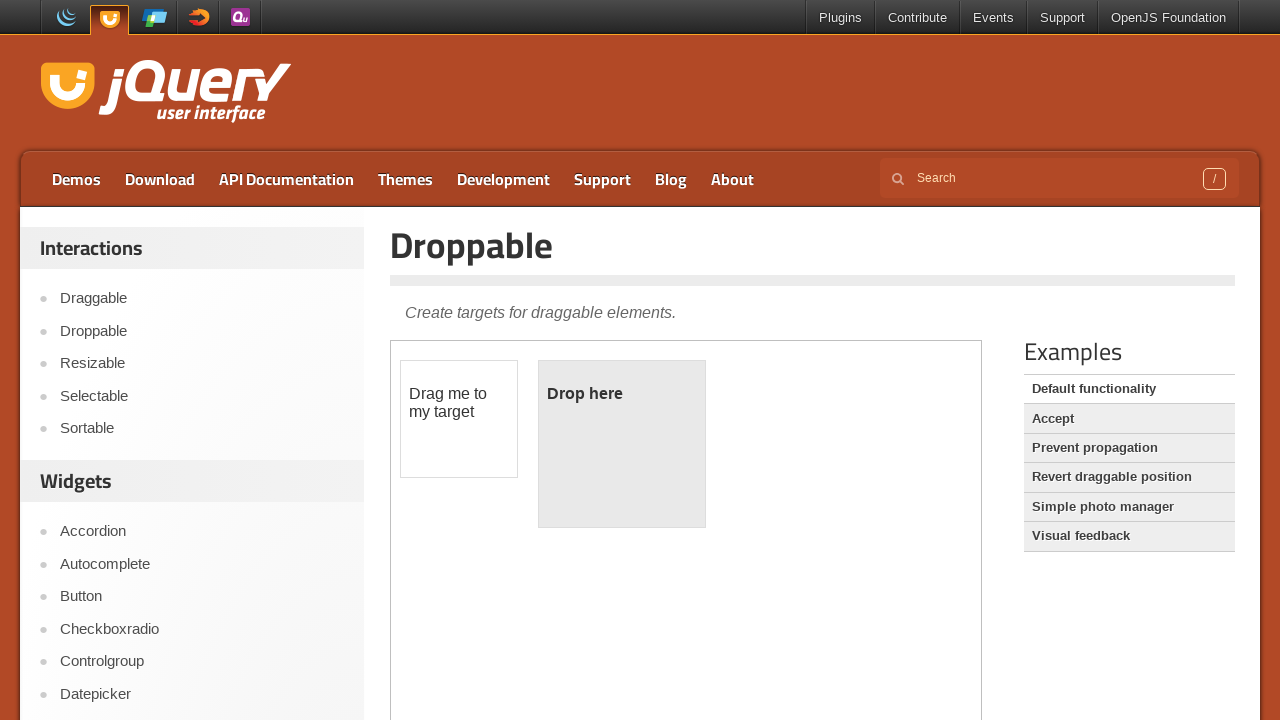

Located the demo iframe
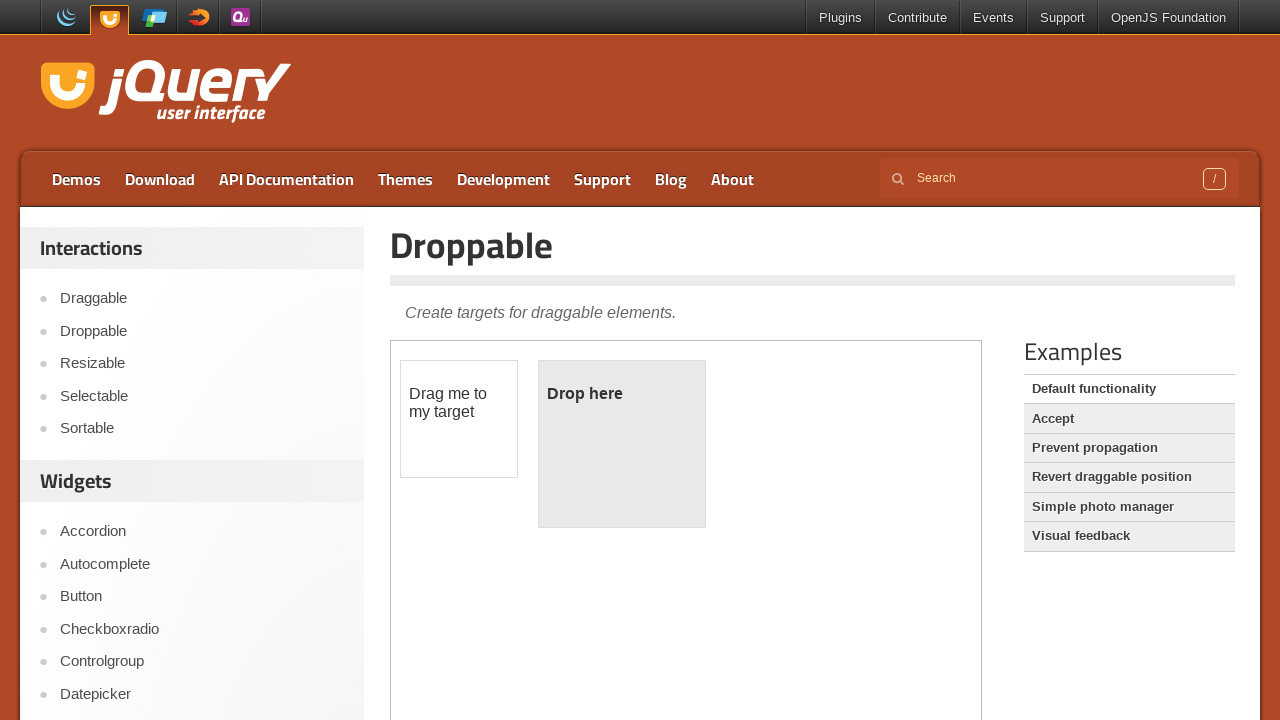

Located the draggable element
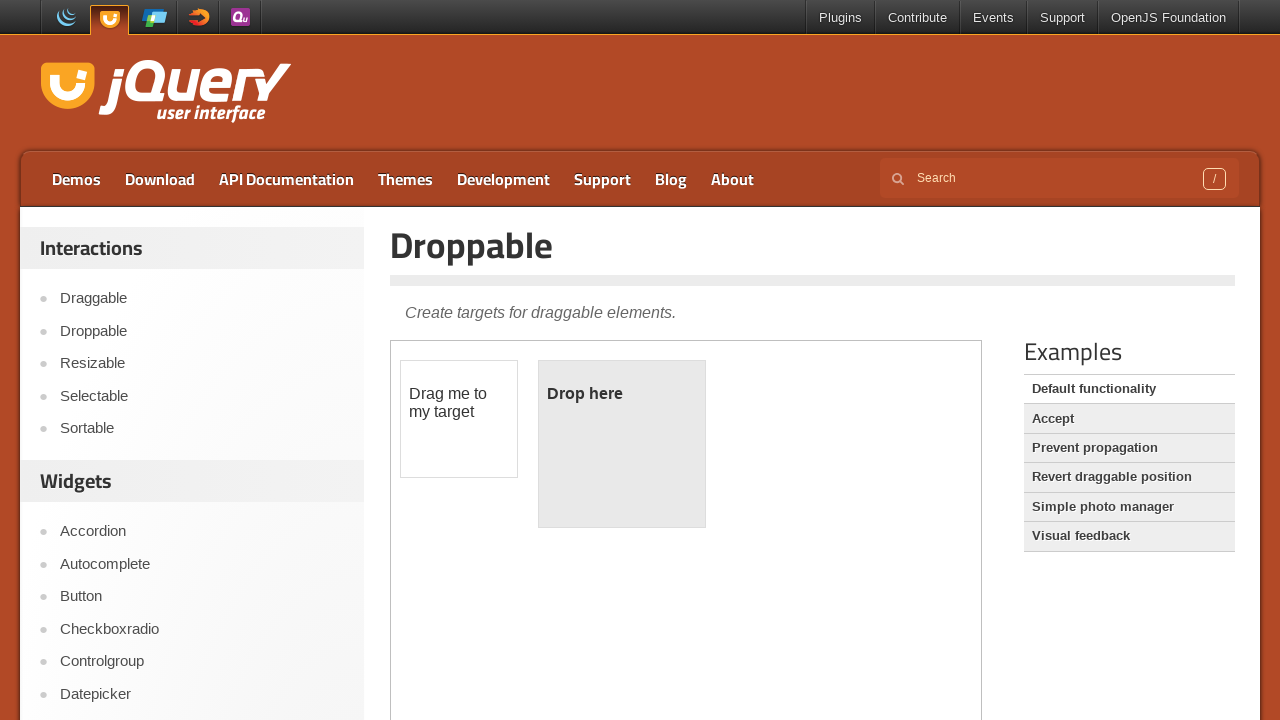

Located the droppable target element
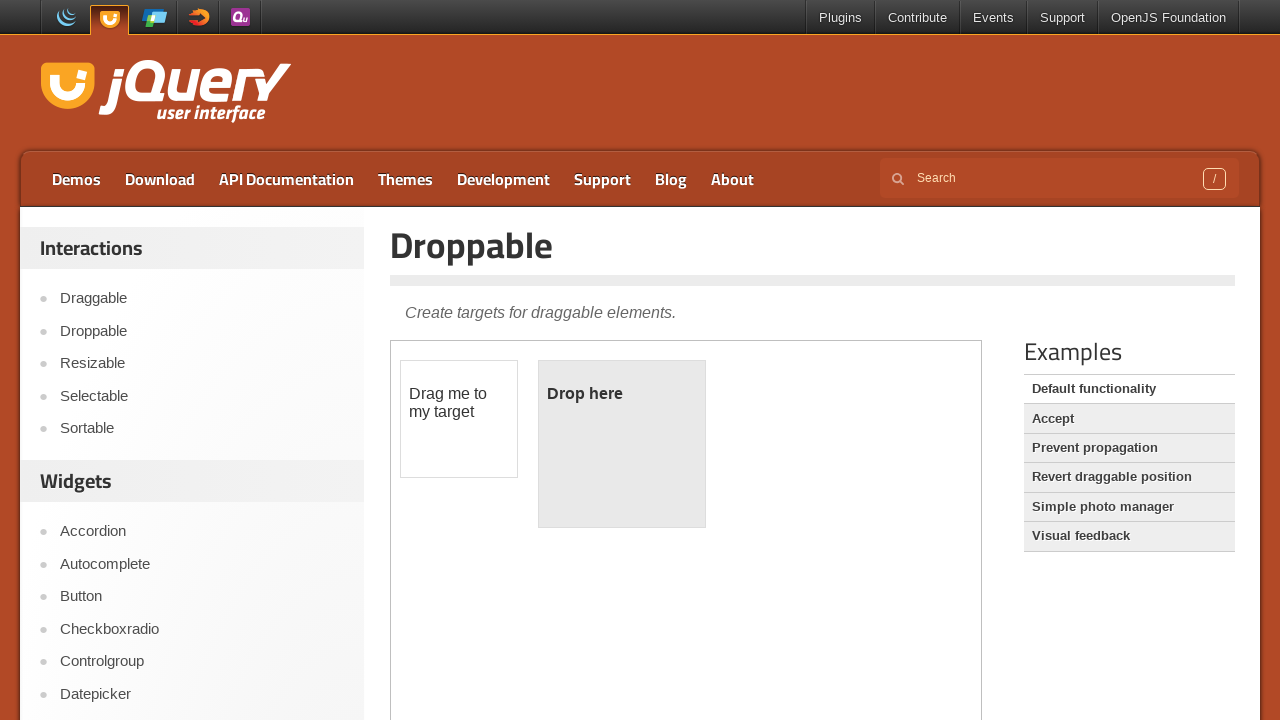

Dragged the draggable element onto the droppable target at (622, 444)
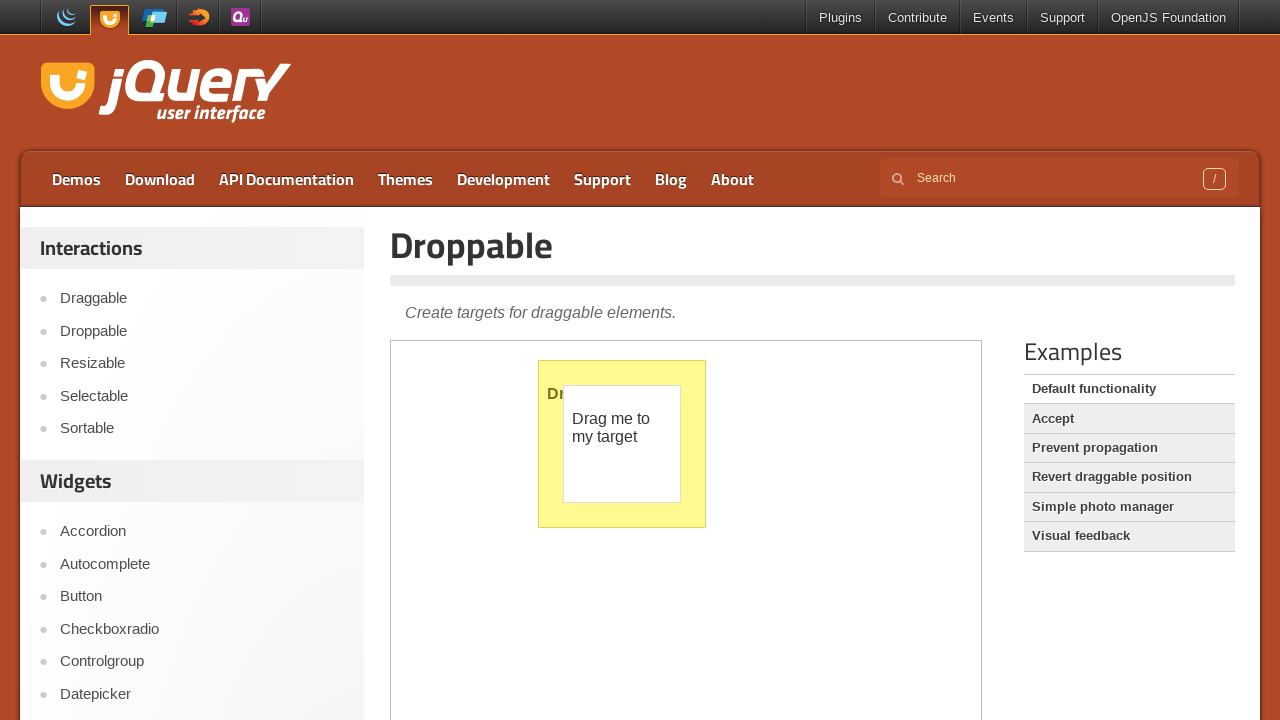

Verified that drop target text changed to 'Dropped!' - drop was successful
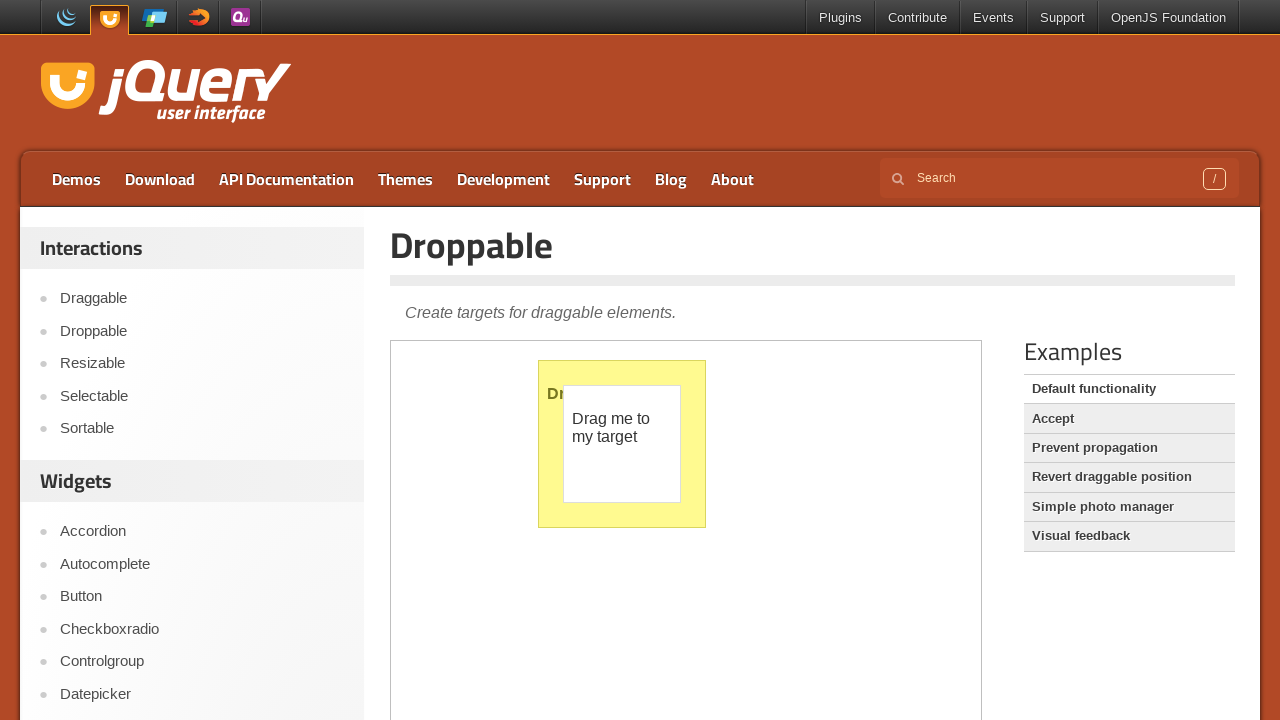

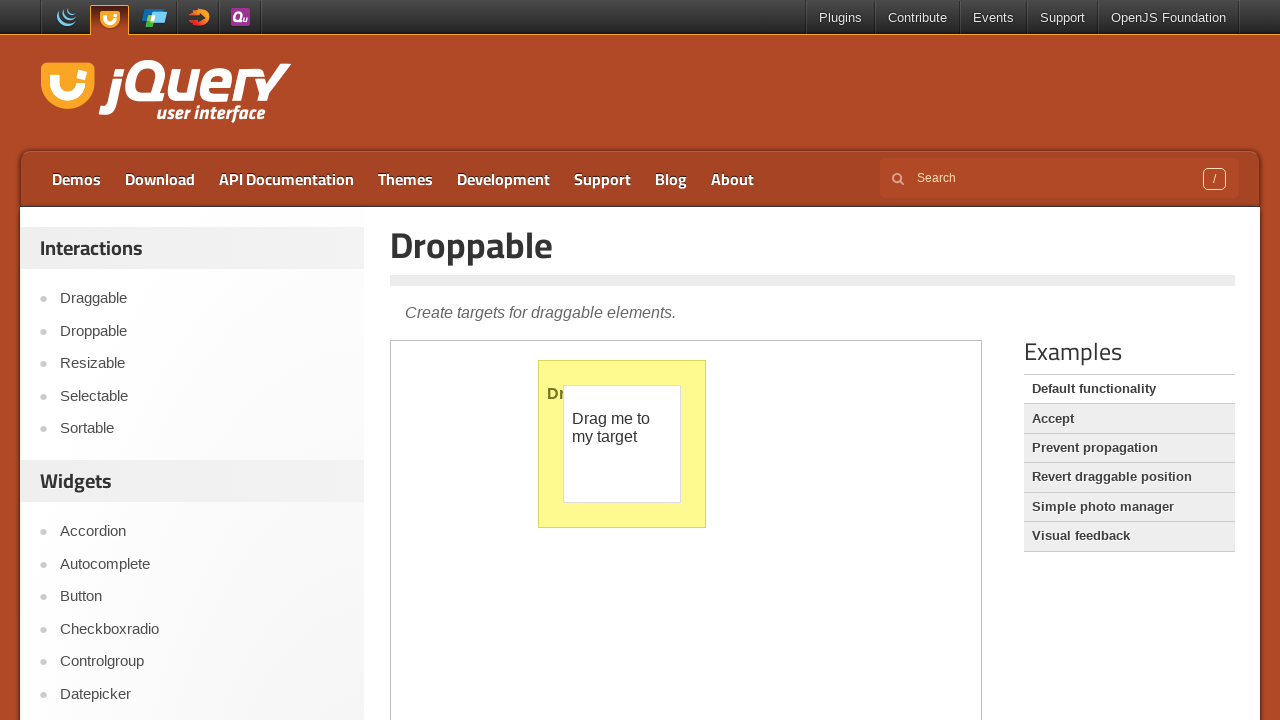